Tests a registration form by filling in required fields (first name, last name, email) and verifying successful registration message

Starting URL: http://suninjuly.github.io/registration1.html

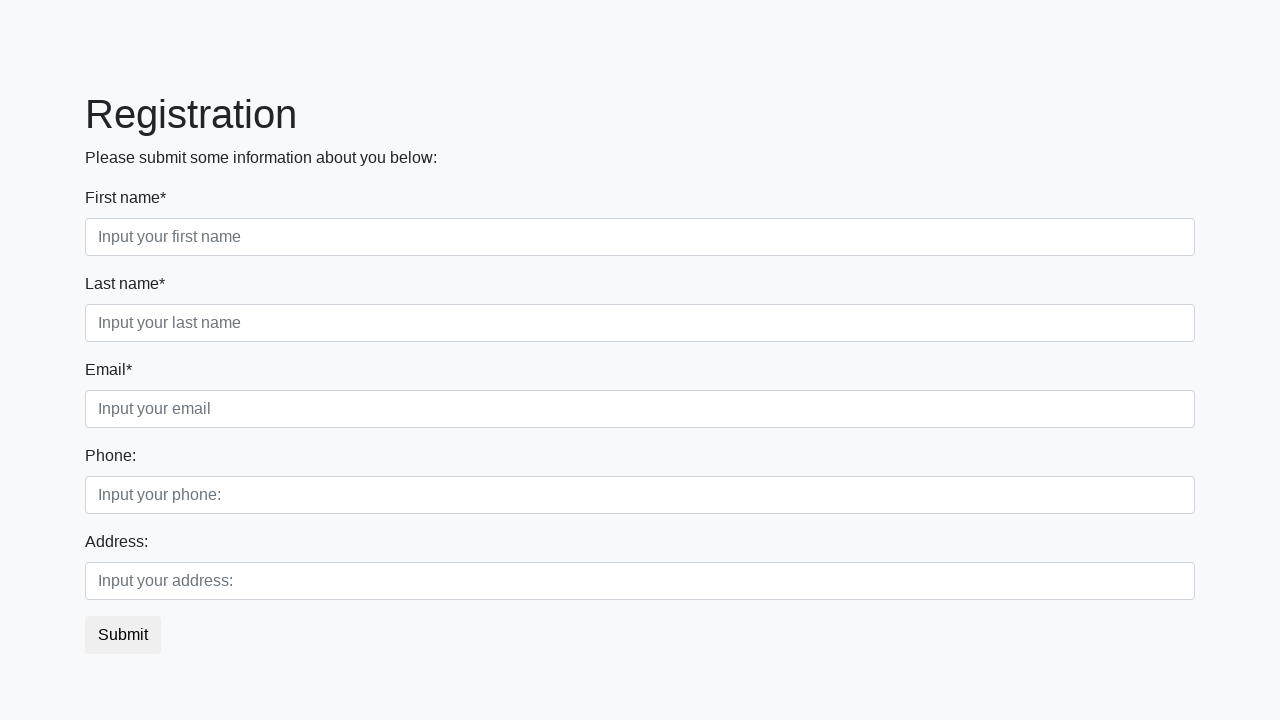

Filled first name field with 'Ivan' on //input[contains(@class, 'first') and @required]
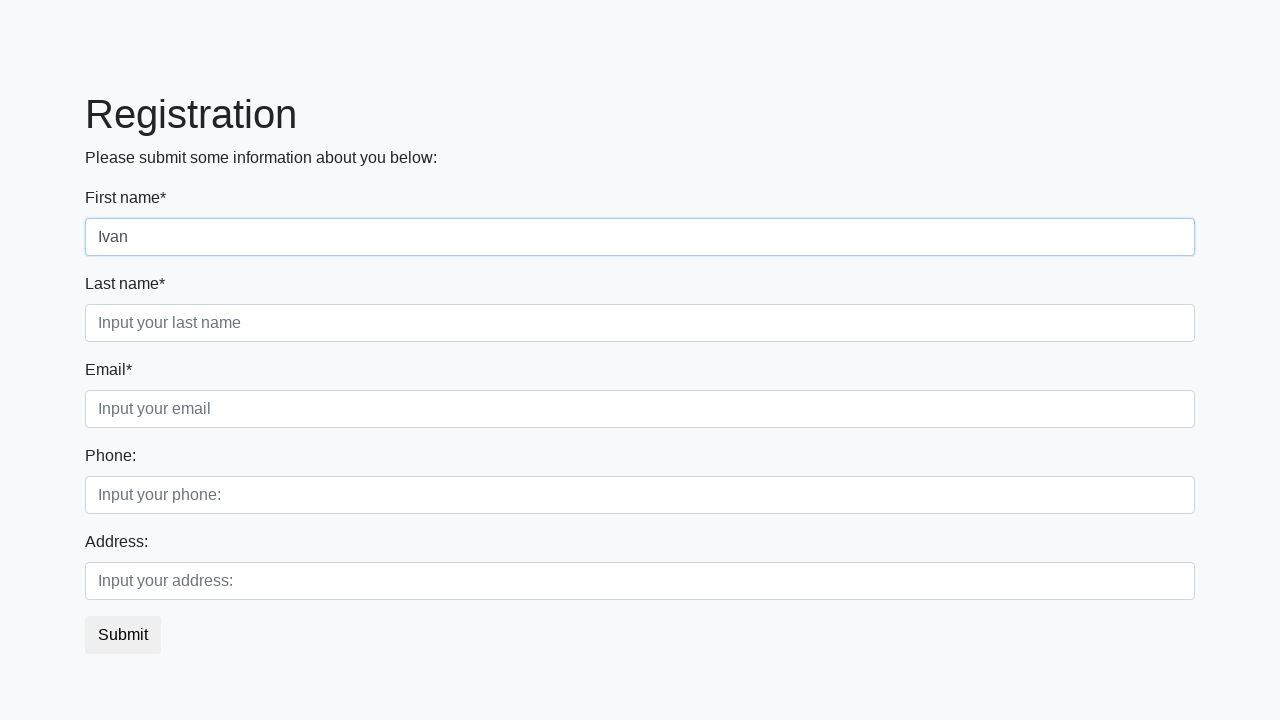

Filled last name field with 'Petrov' on //input[contains(@class, 'second') and @required]
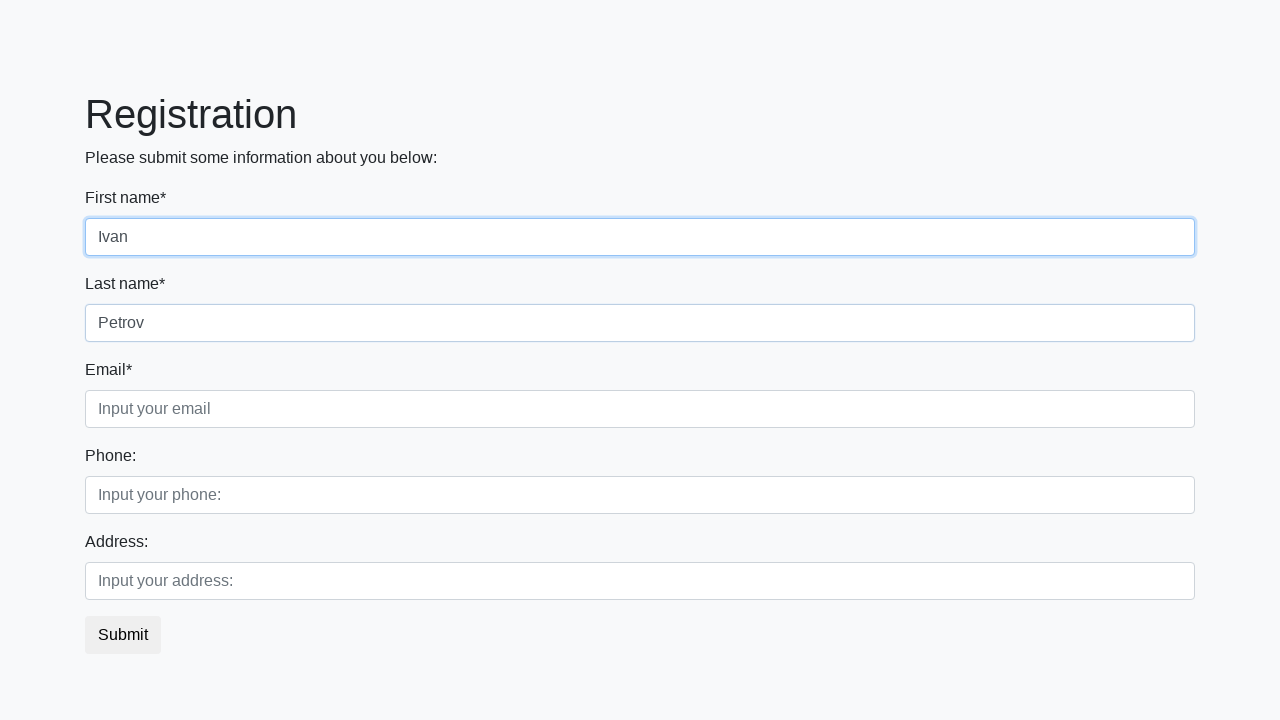

Filled email field with 'ivan@petrov.sm' on //input[contains(@class, 'third') and @required]
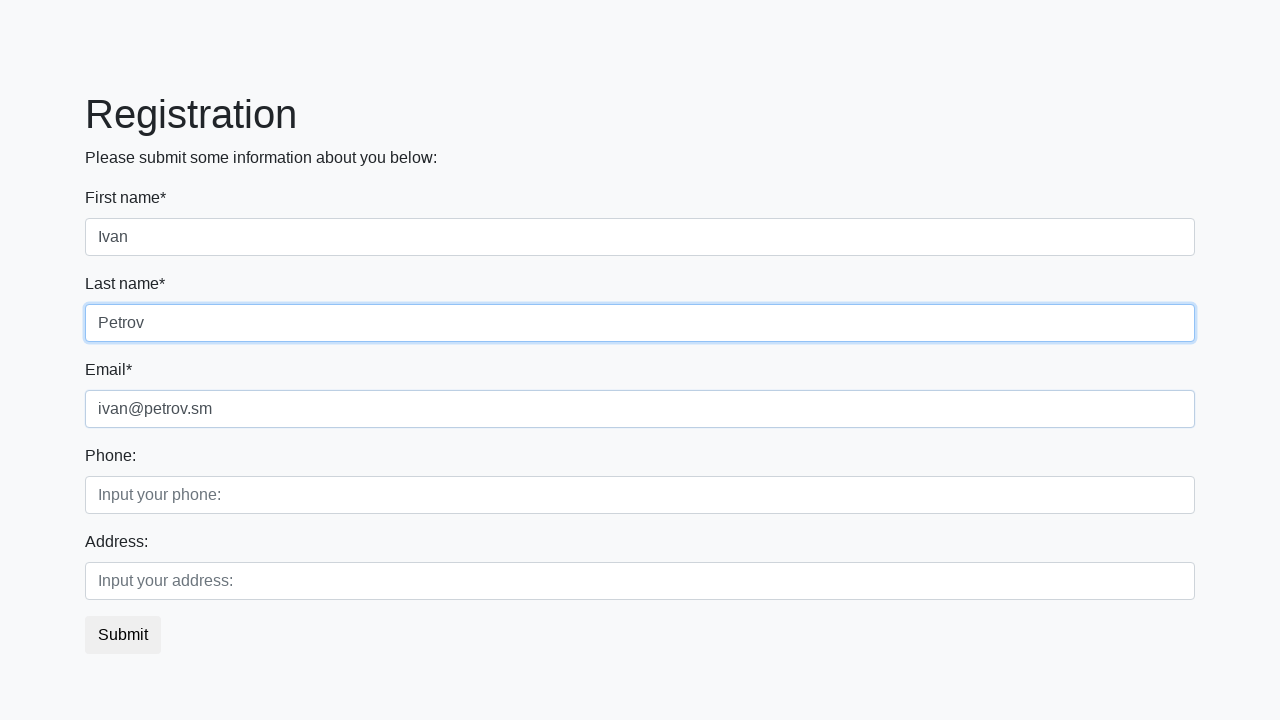

Clicked submit button to register at (123, 635) on button.btn
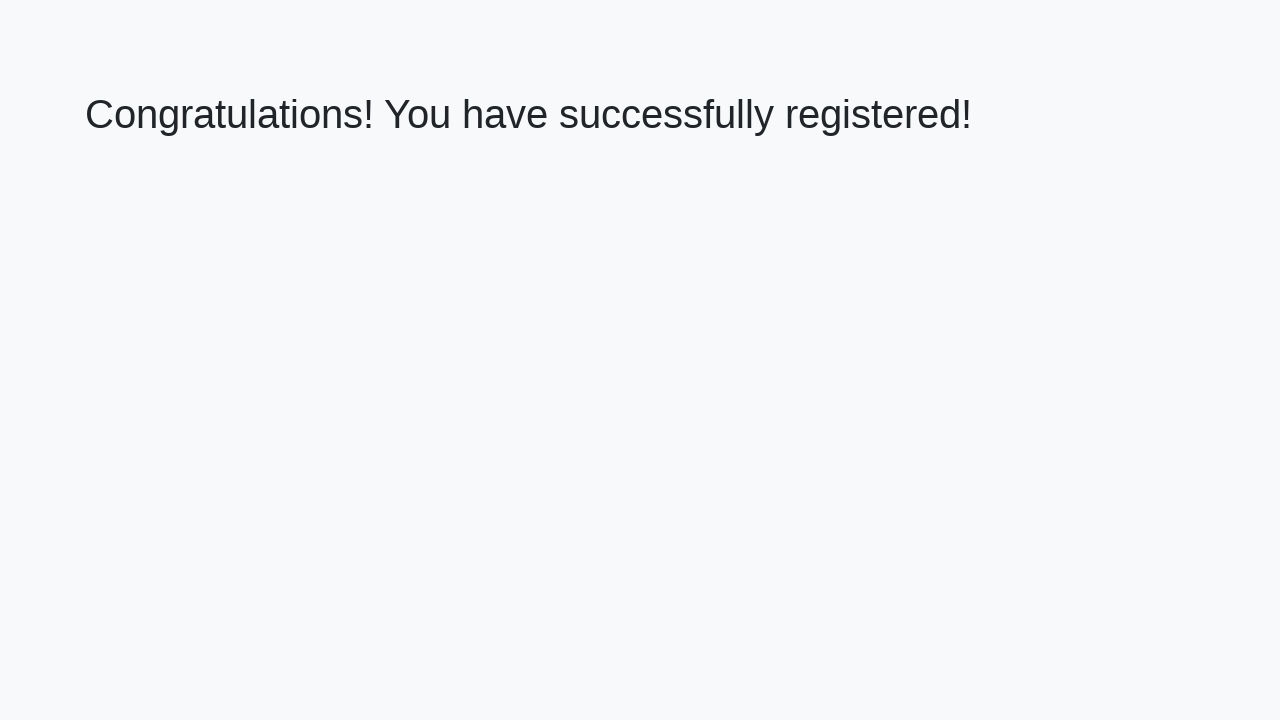

Success message heading loaded
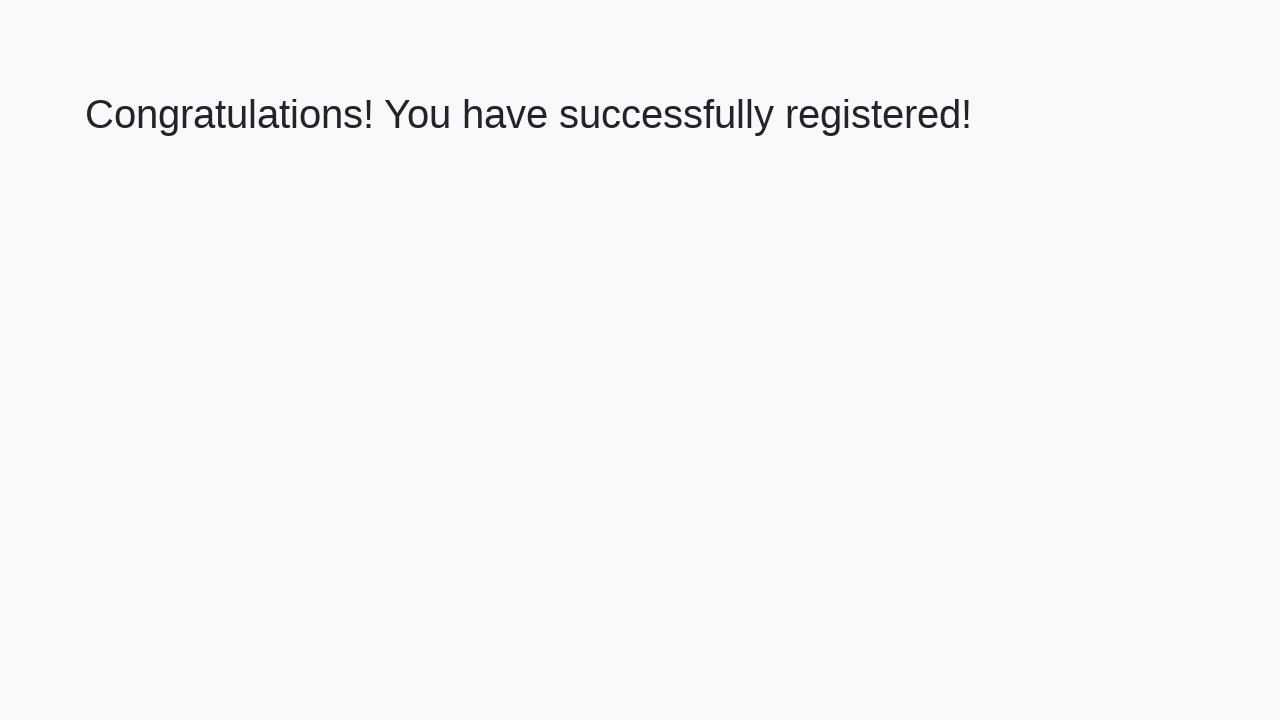

Retrieved success message: 'Congratulations! You have successfully registered!'
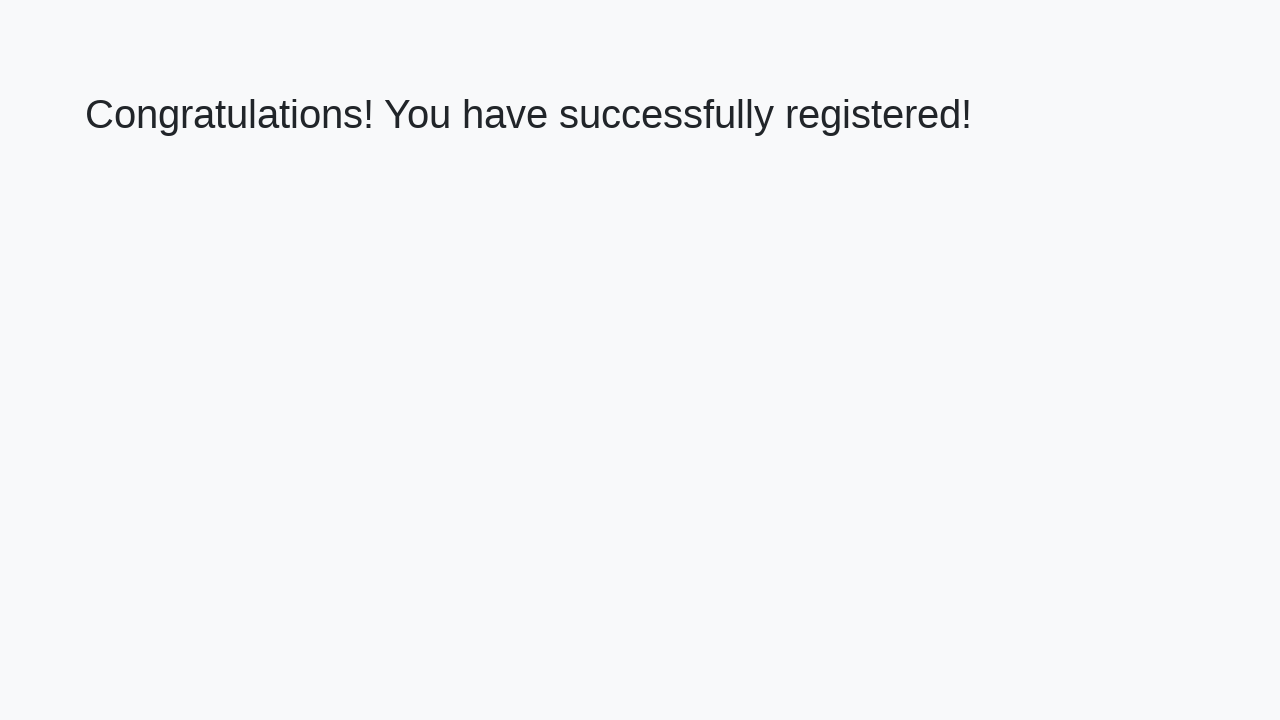

Verified registration success message
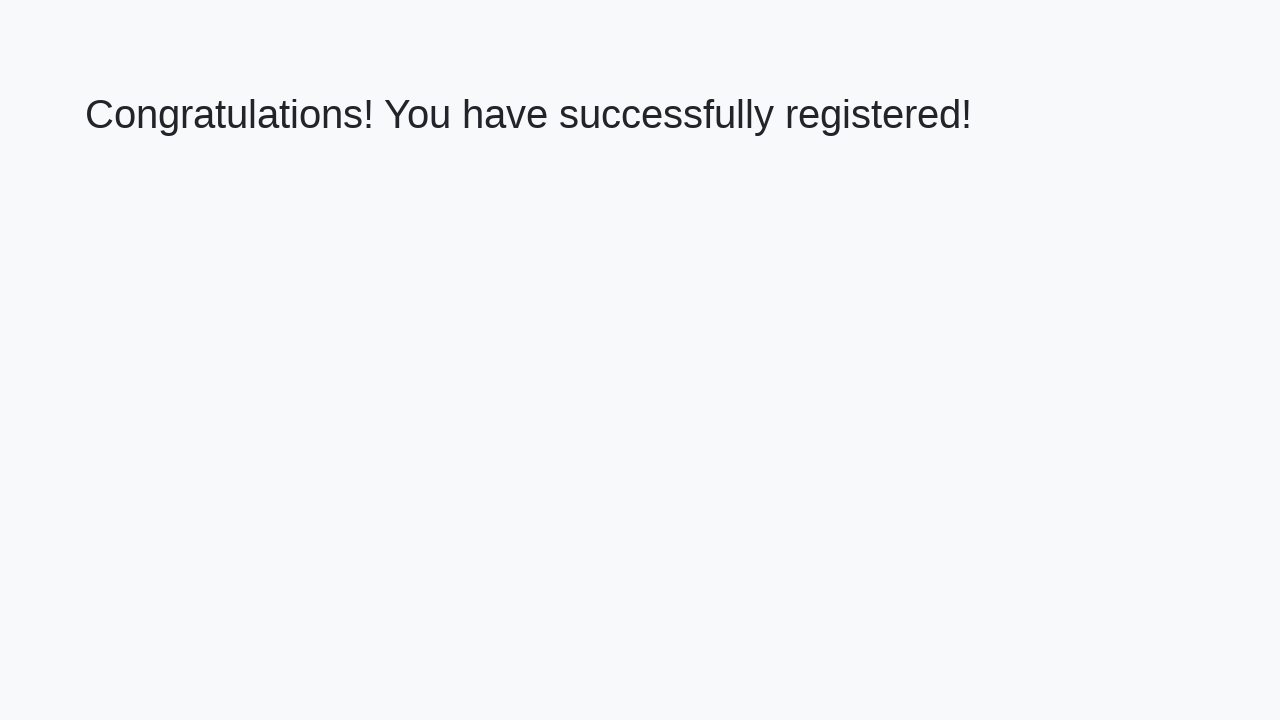

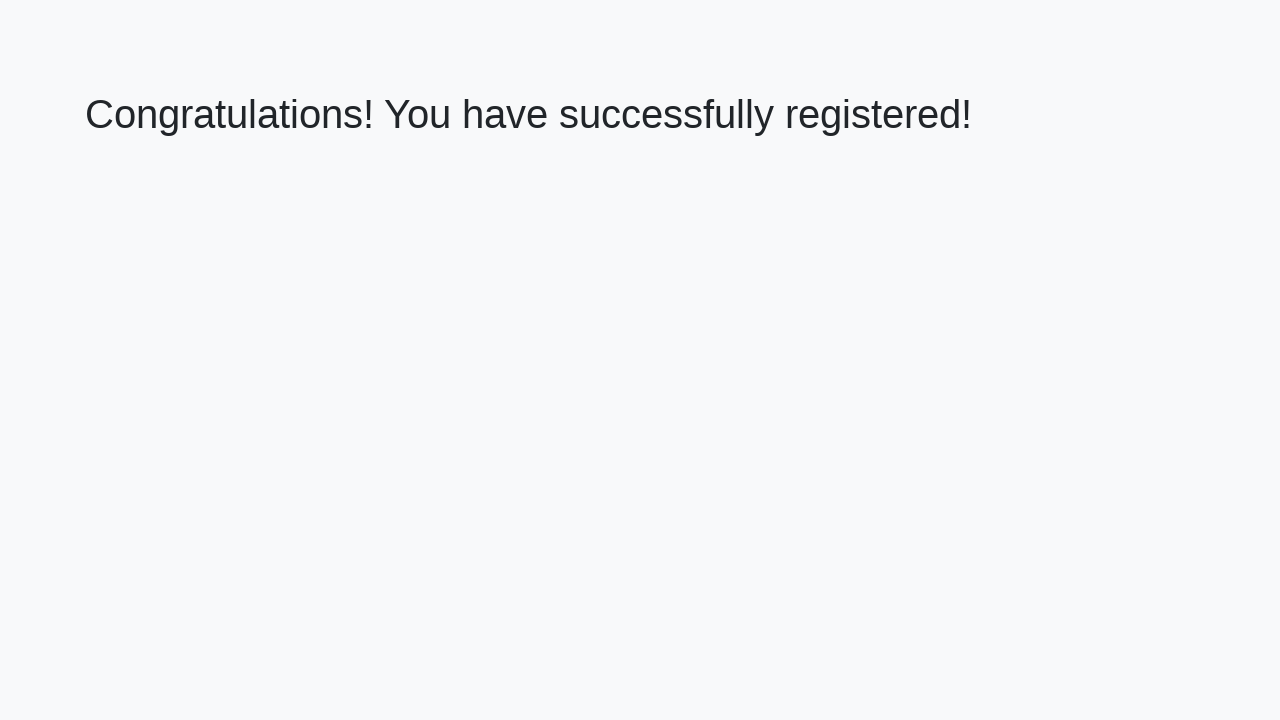